Navigates to Stepik homepage and waits for page to load

Starting URL: https://stepik.org/

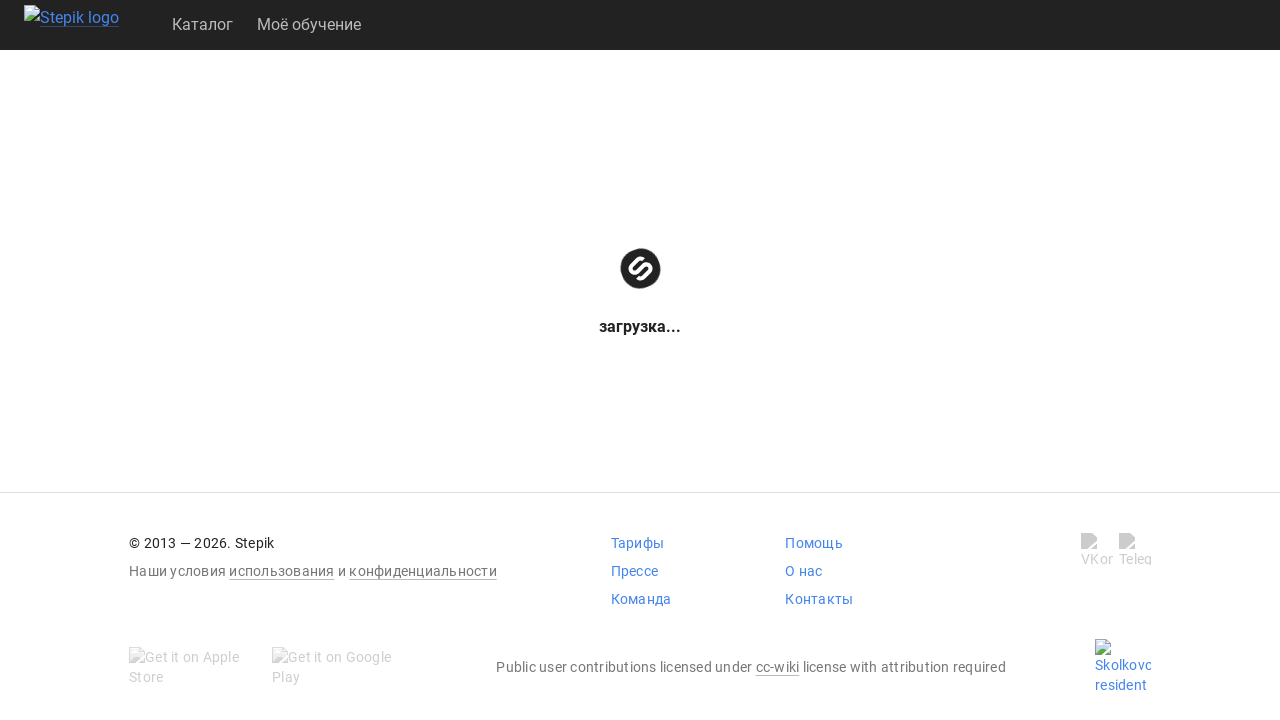

Waited for Stepik homepage to load (domcontentloaded state reached)
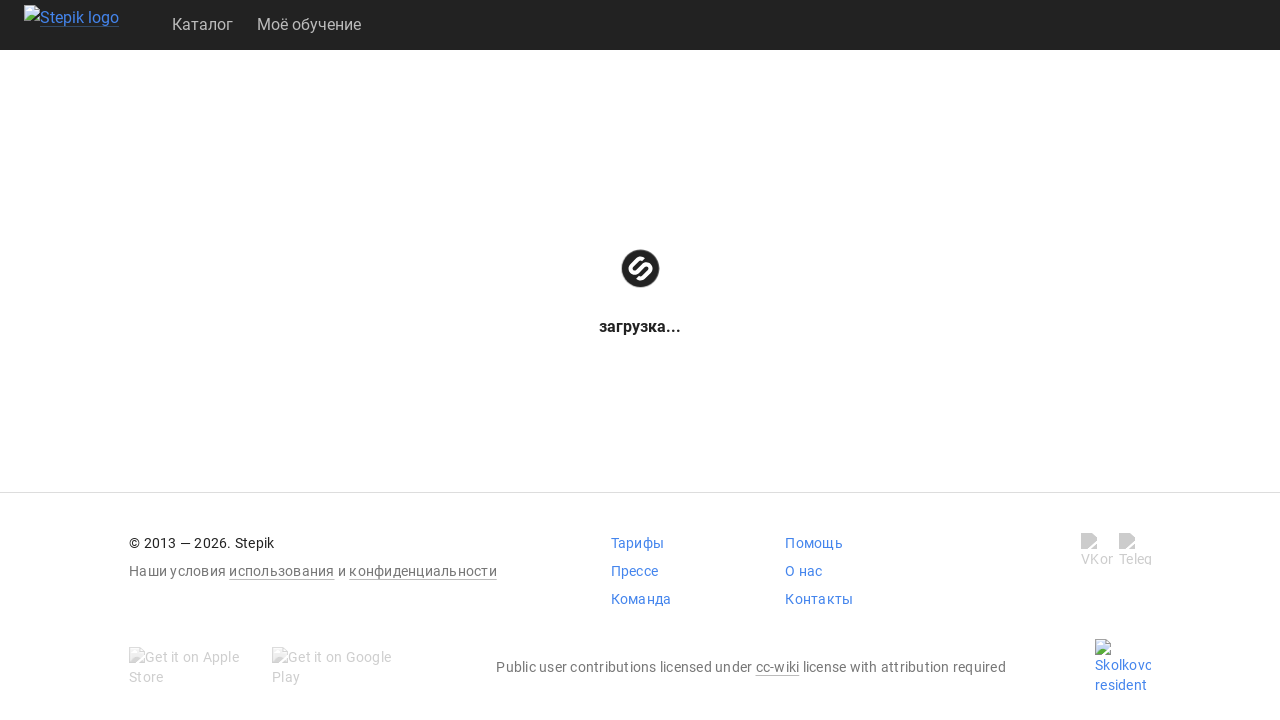

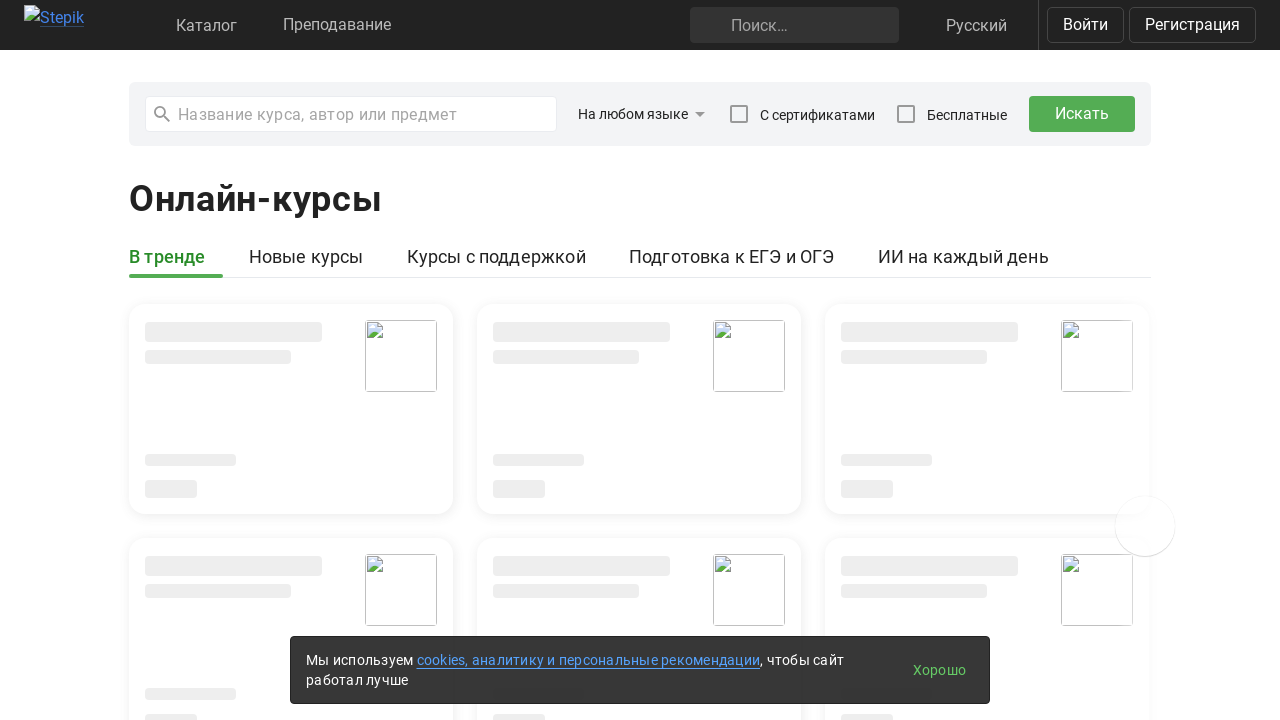